Tests a text box form by filling in name, email, current address, and permanent address fields with different user data, then submitting the form

Starting URL: https://demoqa.com/text-box

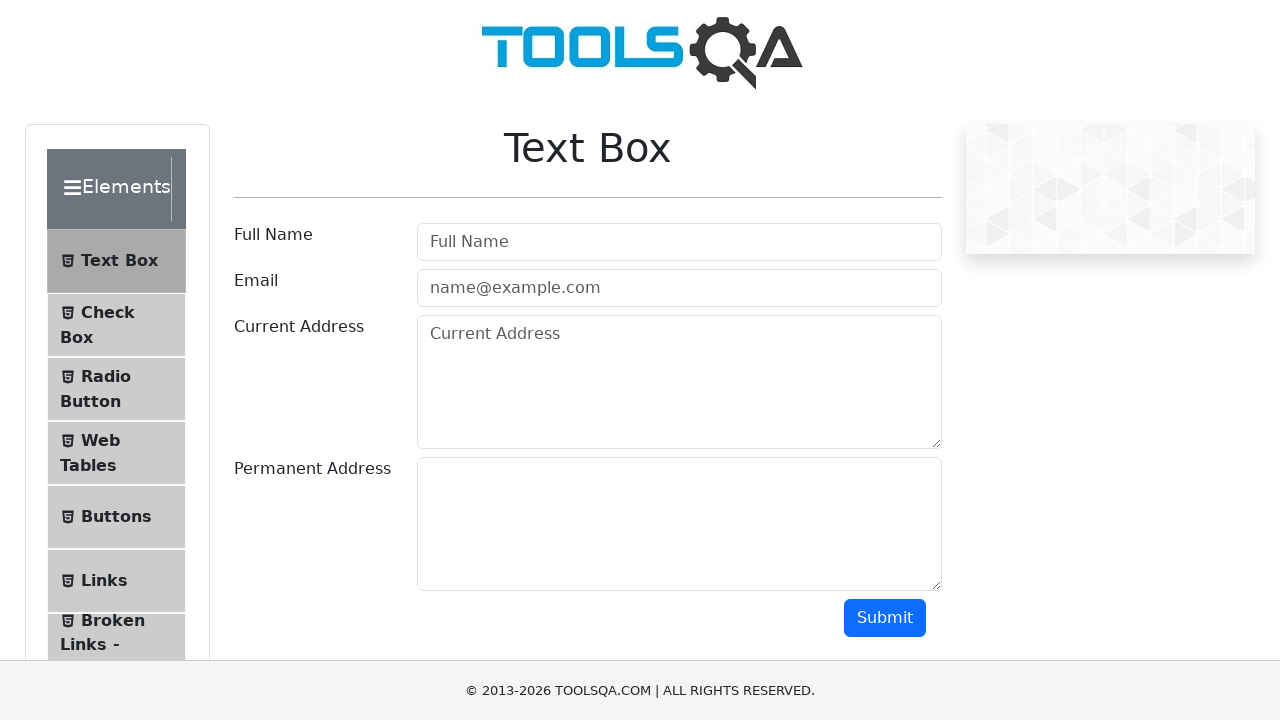

Filled name field with 'Pedro' on #userName
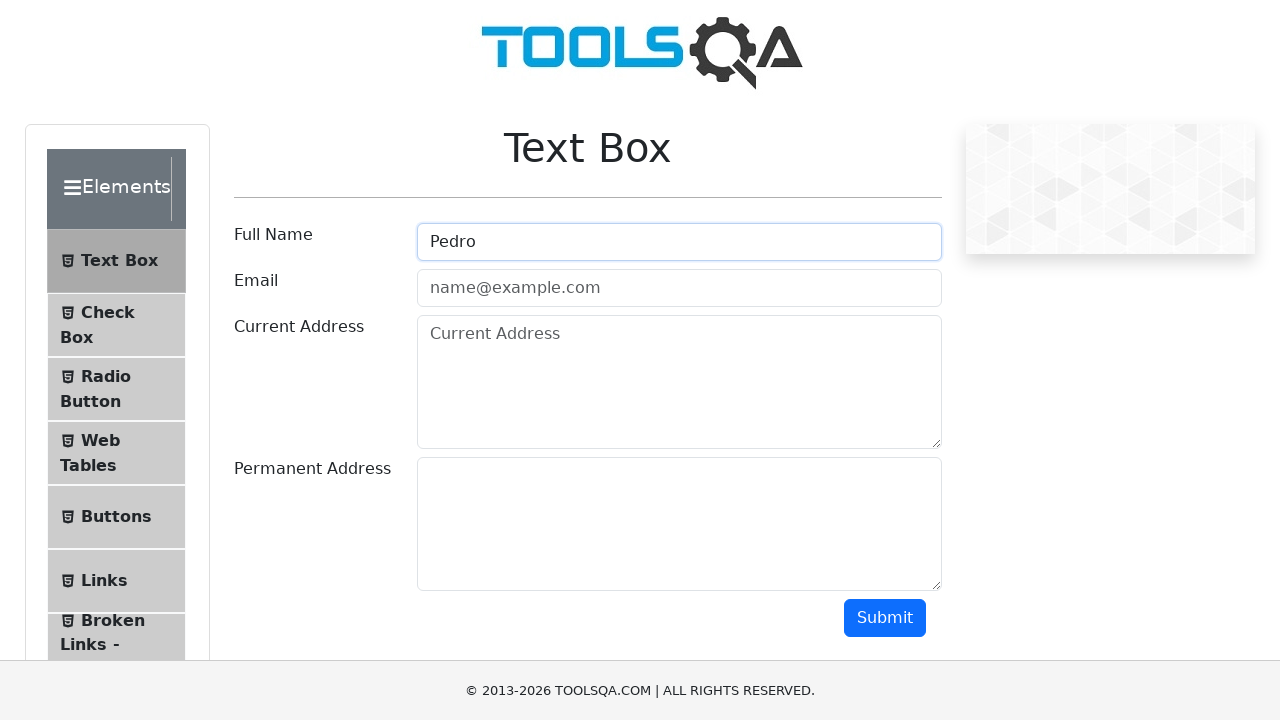

Filled email field with 'pedro@gmail.com' on #userEmail
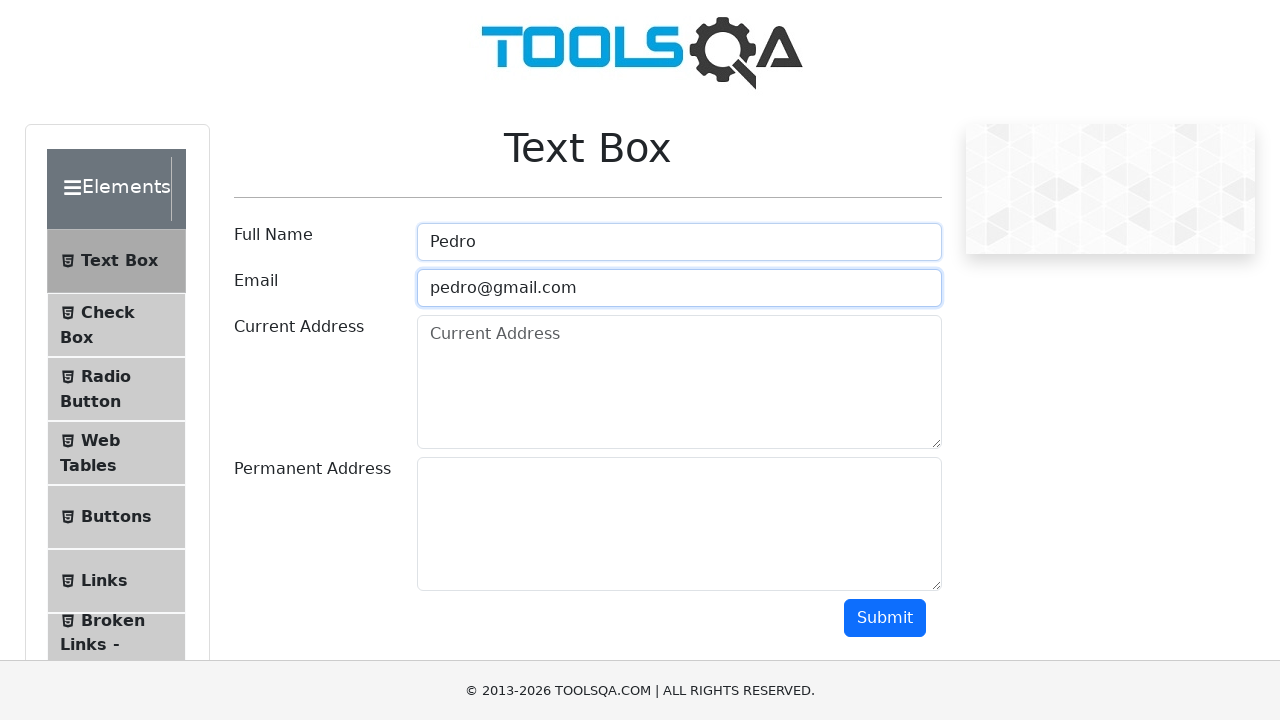

Filled current address field with 'Direccion1' on #currentAddress
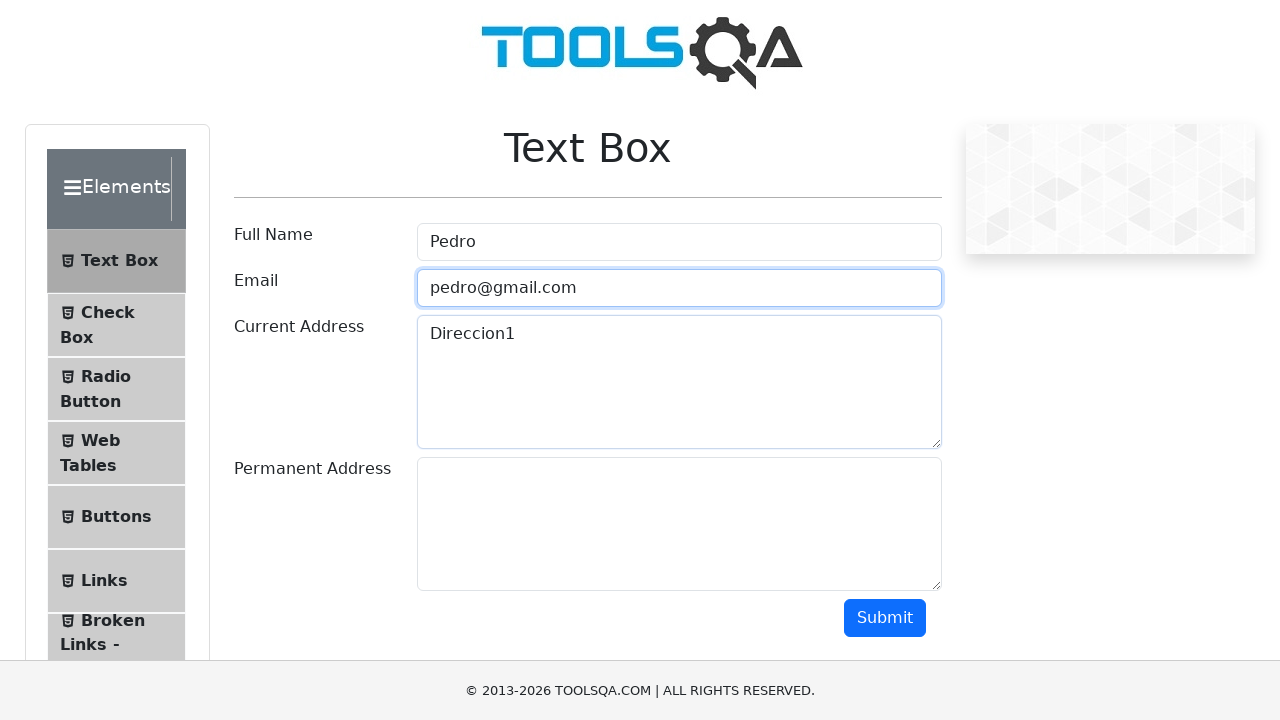

Filled permanent address field with 'Direccion2' on #permanentAddress
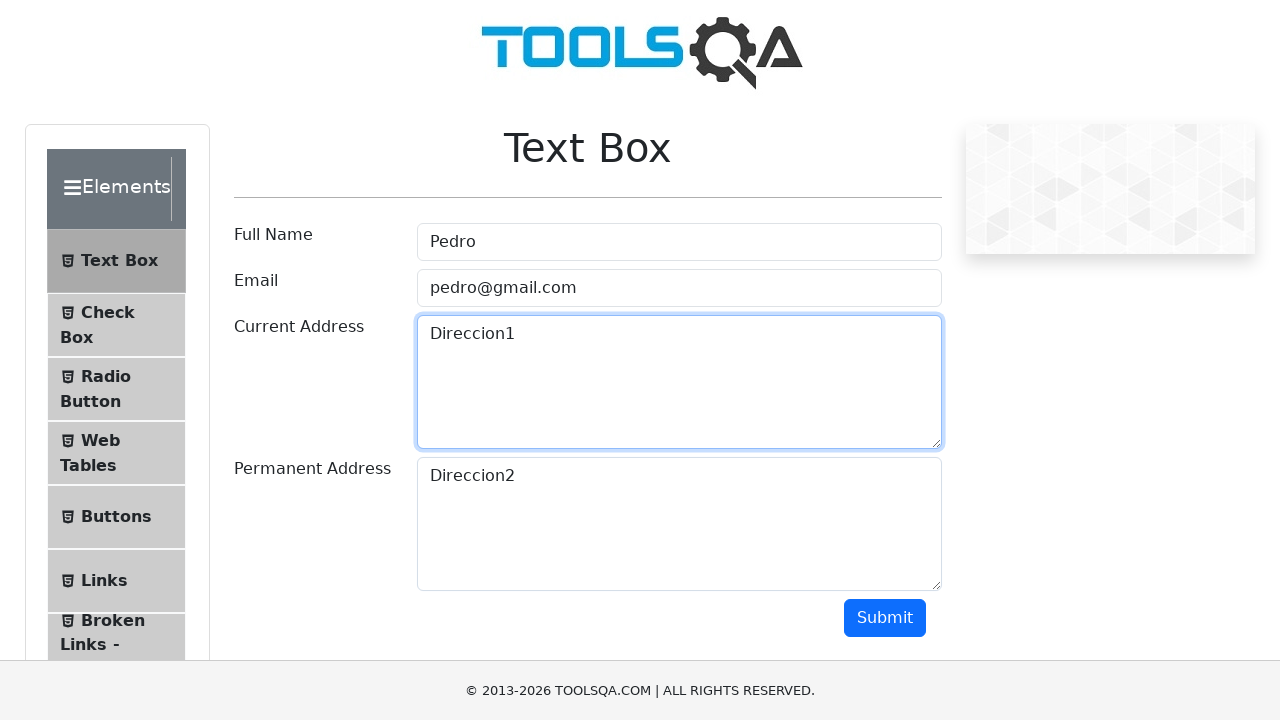

Scrolled down to reveal submit button
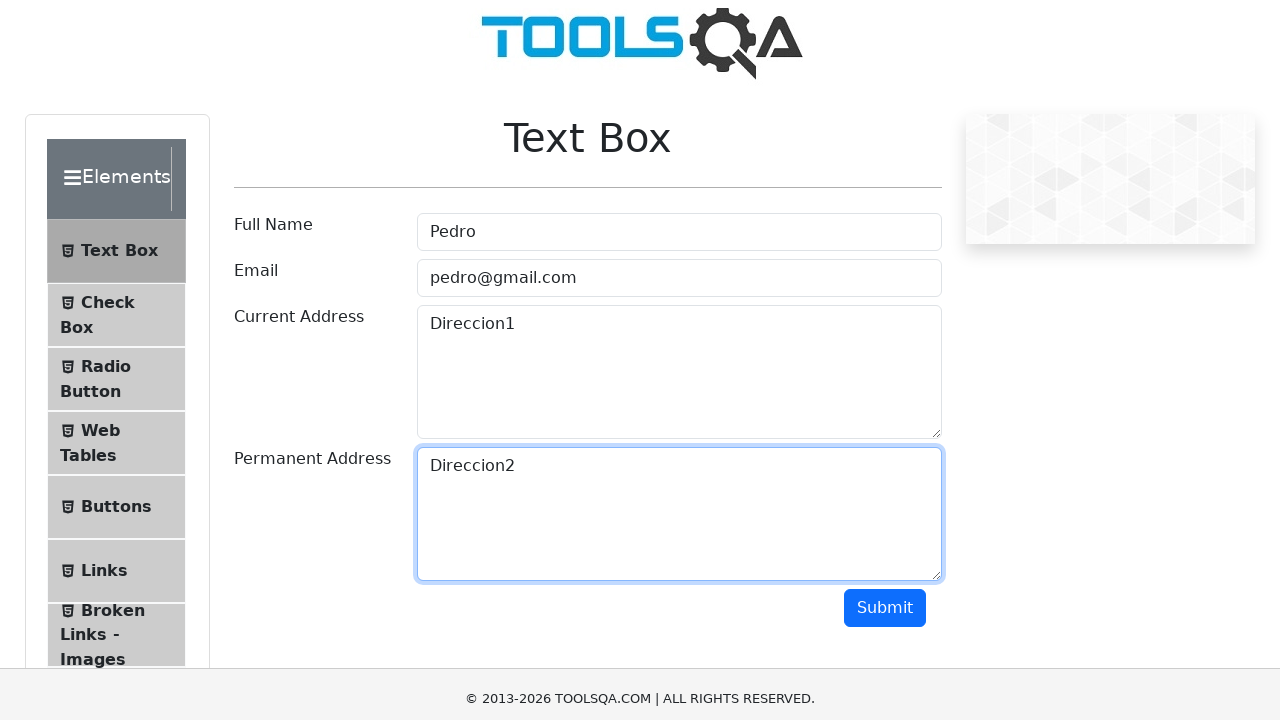

Clicked submit button to submit form at (885, 318) on #submit
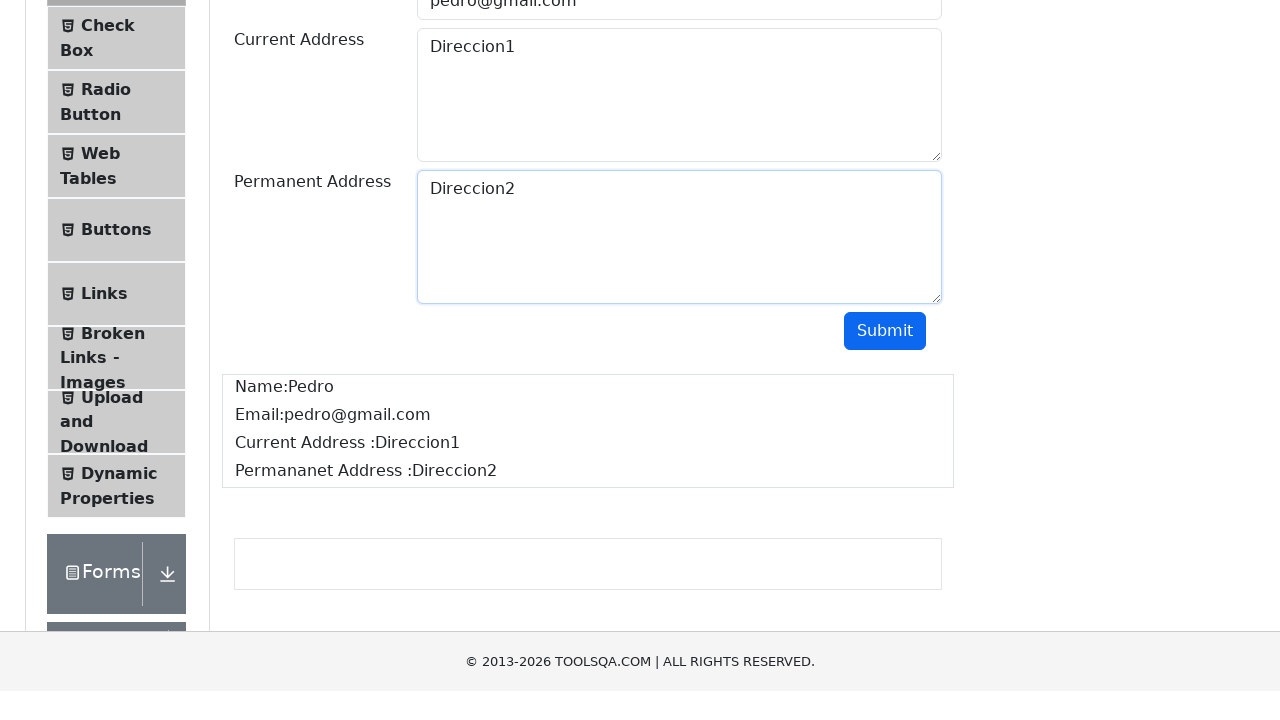

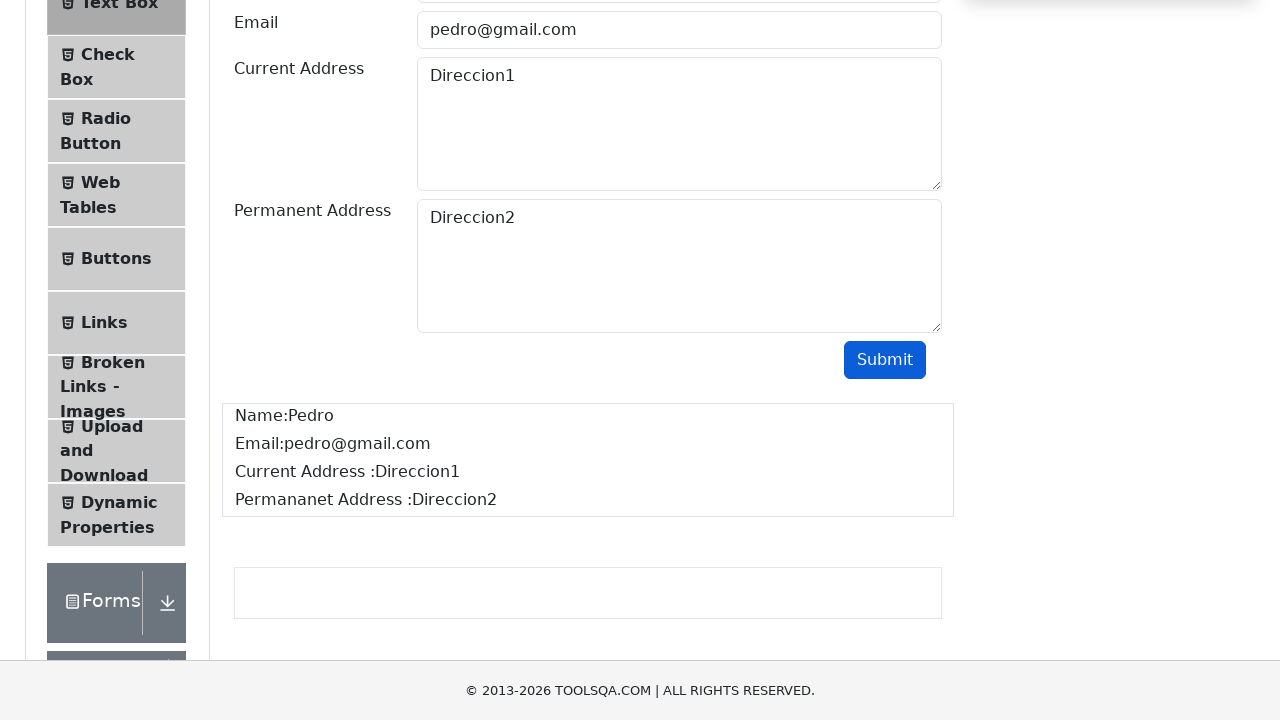